Waits for a price to reach $100, then clicks a button to reveal a math problem, calculates the answer using a logarithmic function, and submits the solution

Starting URL: http://suninjuly.github.io/explicit_wait2.html

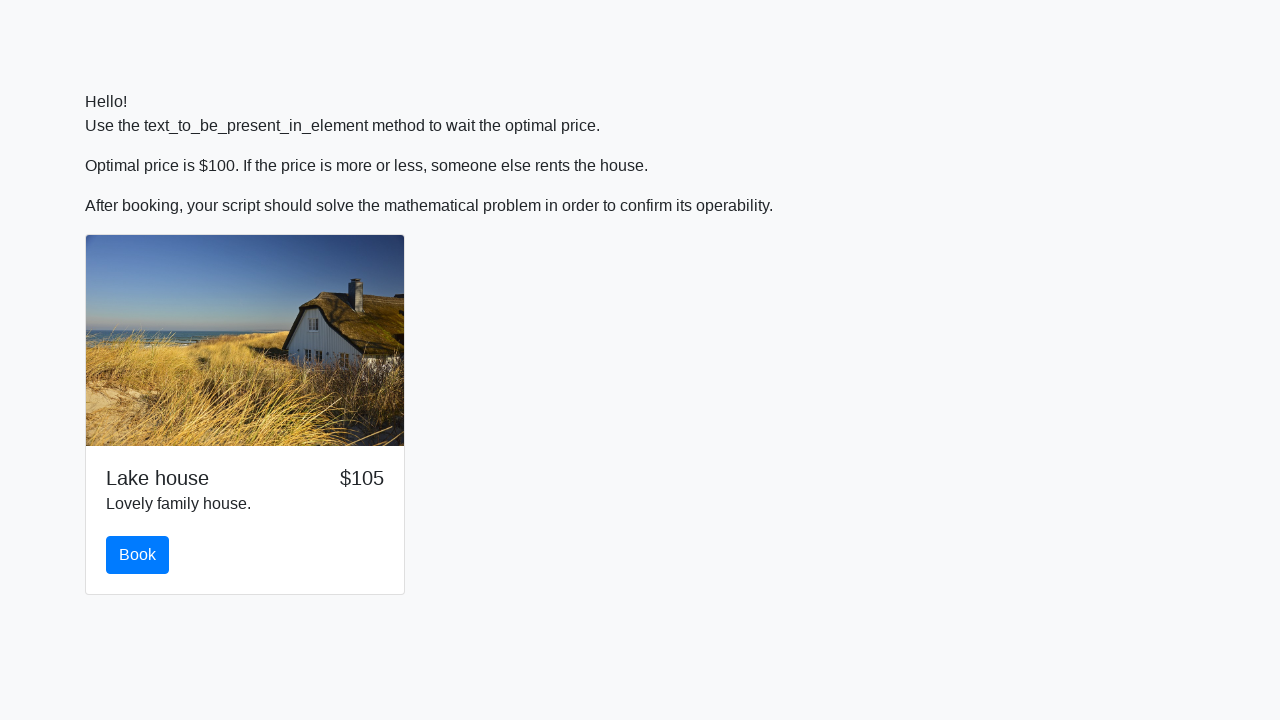

Waited for price to reach $100
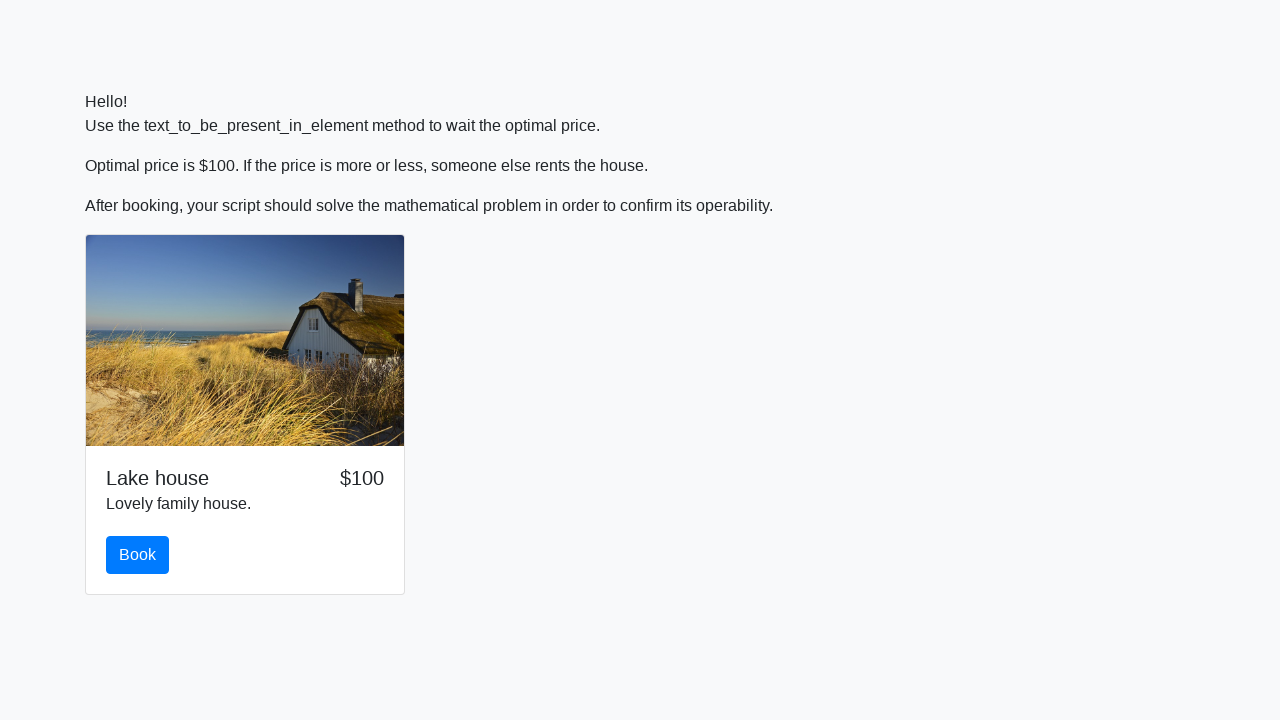

Clicked the book button to reveal math problem at (138, 555) on #book
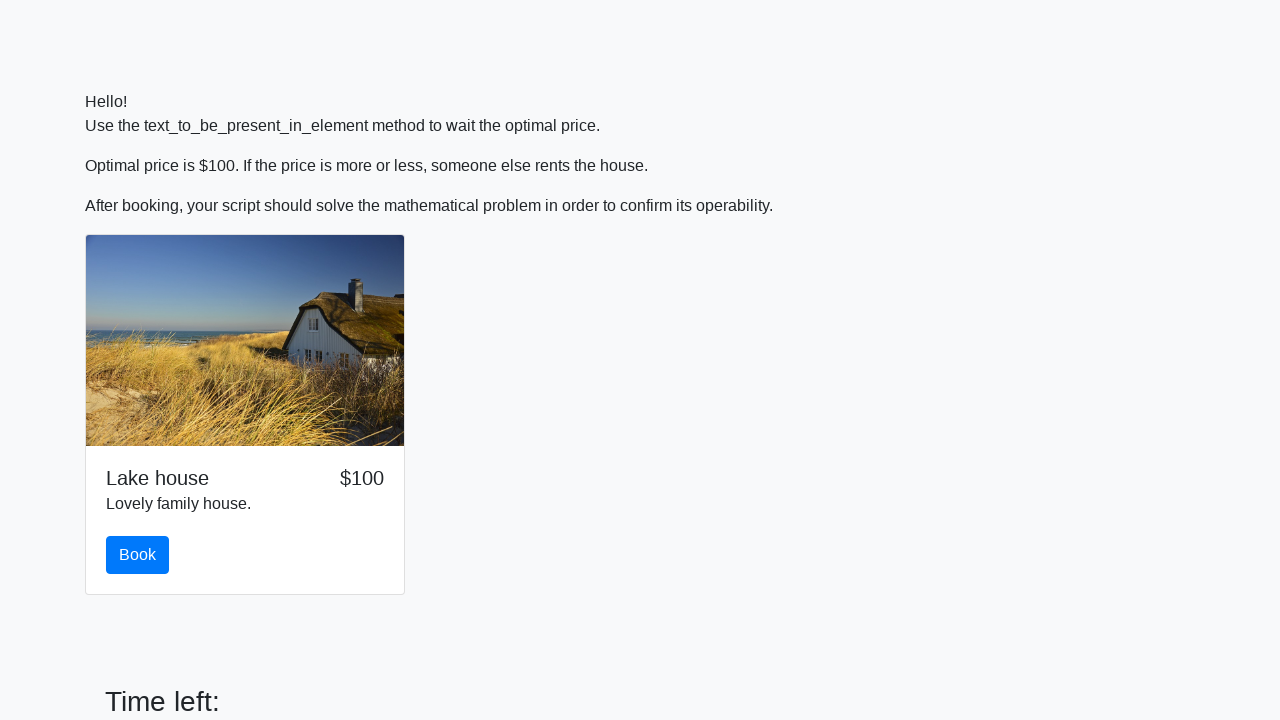

Retrieved x value from page: 217
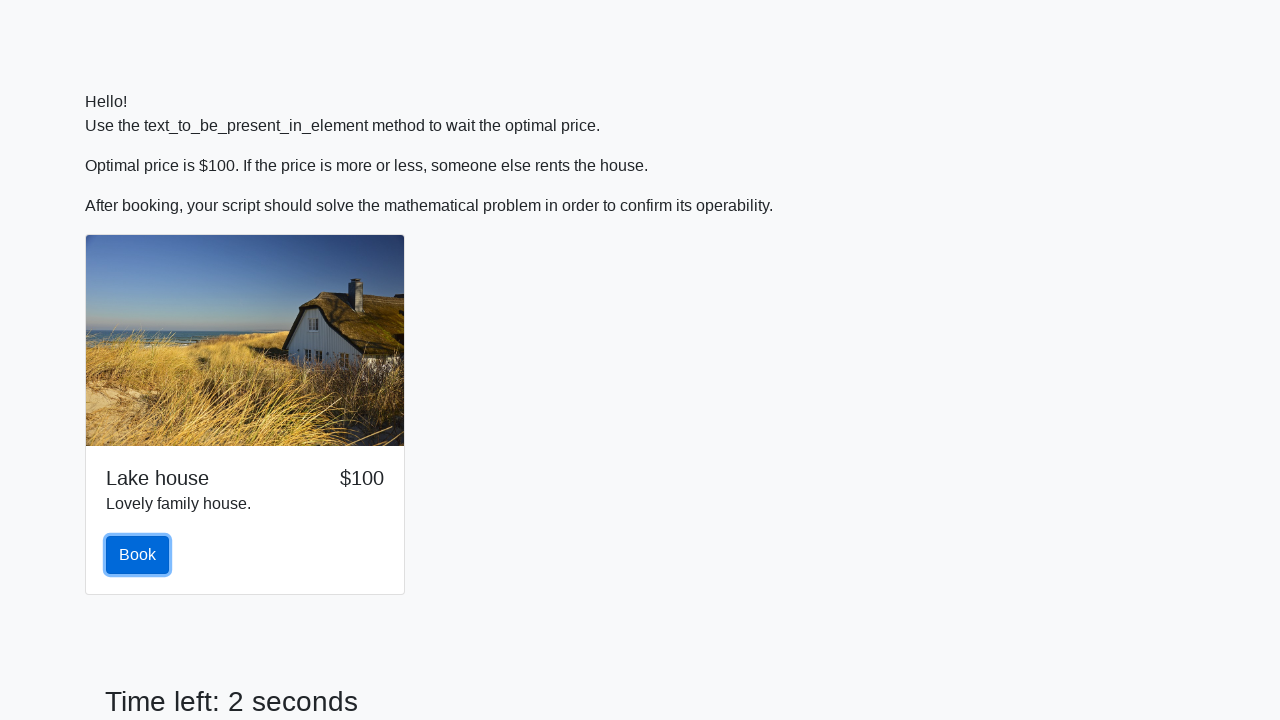

Calculated and entered answer: 1.0068548717407322 on #answer
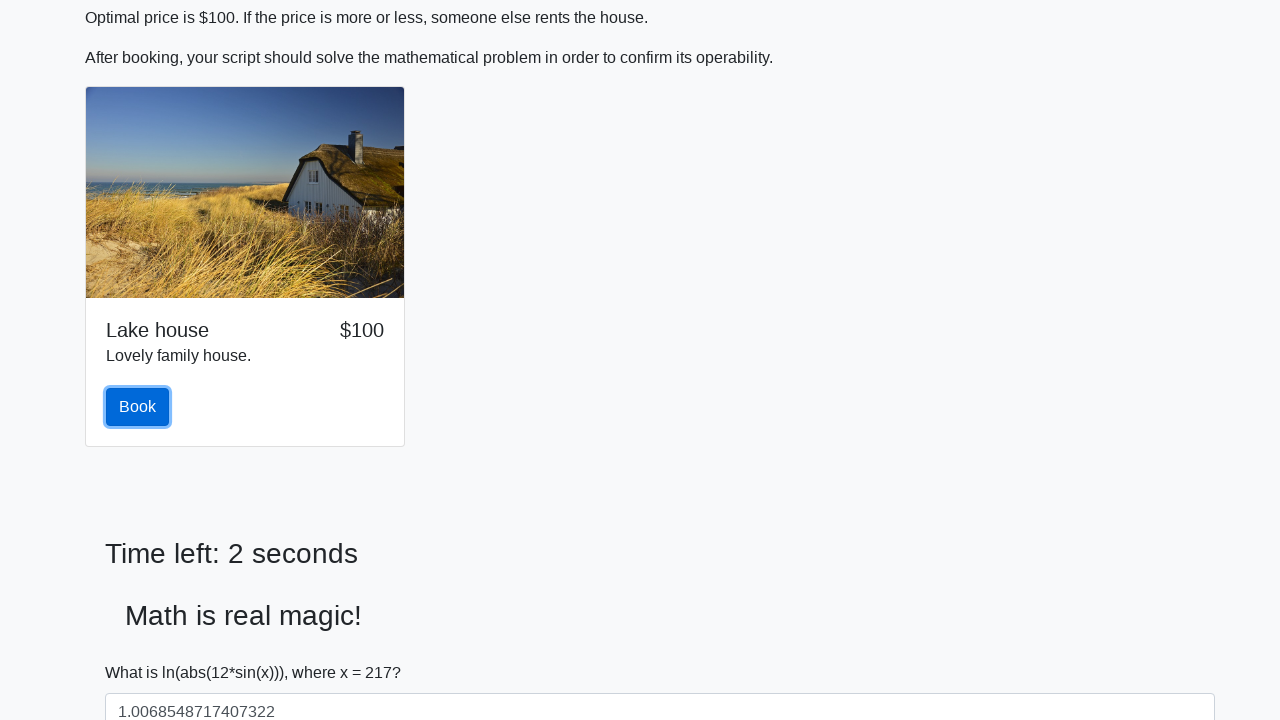

Clicked solve button to submit solution at (143, 651) on #solve
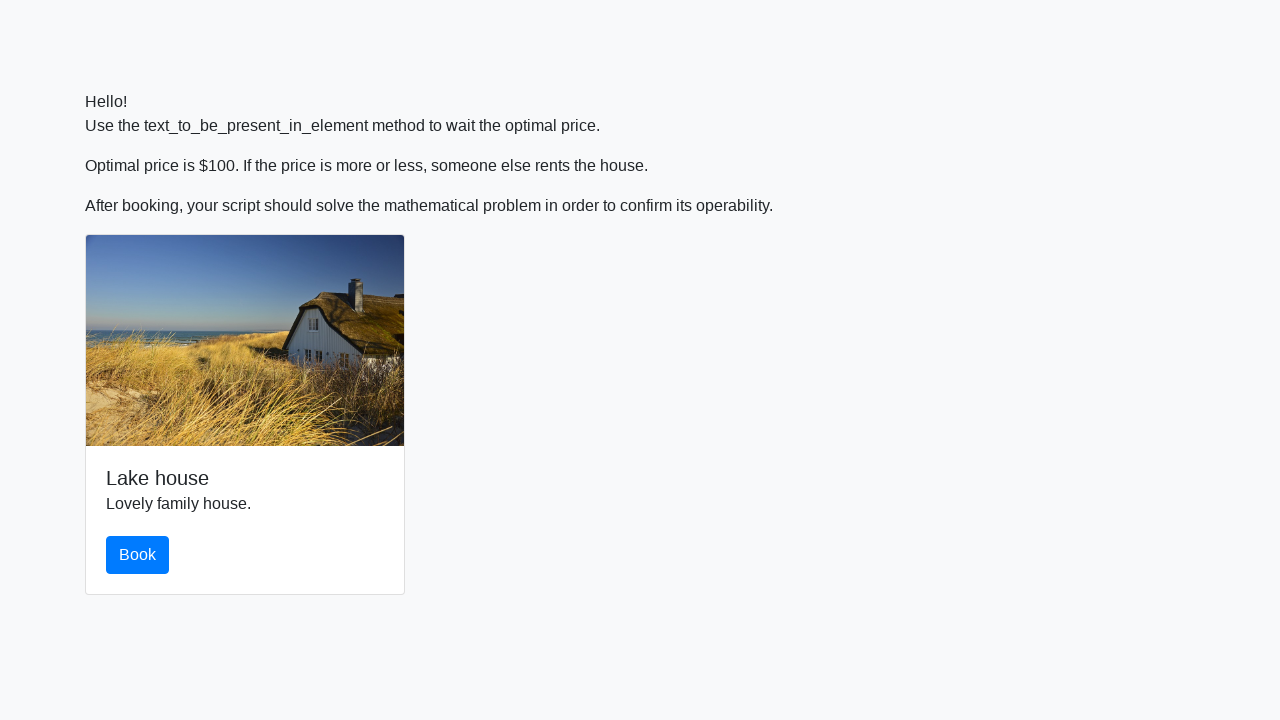

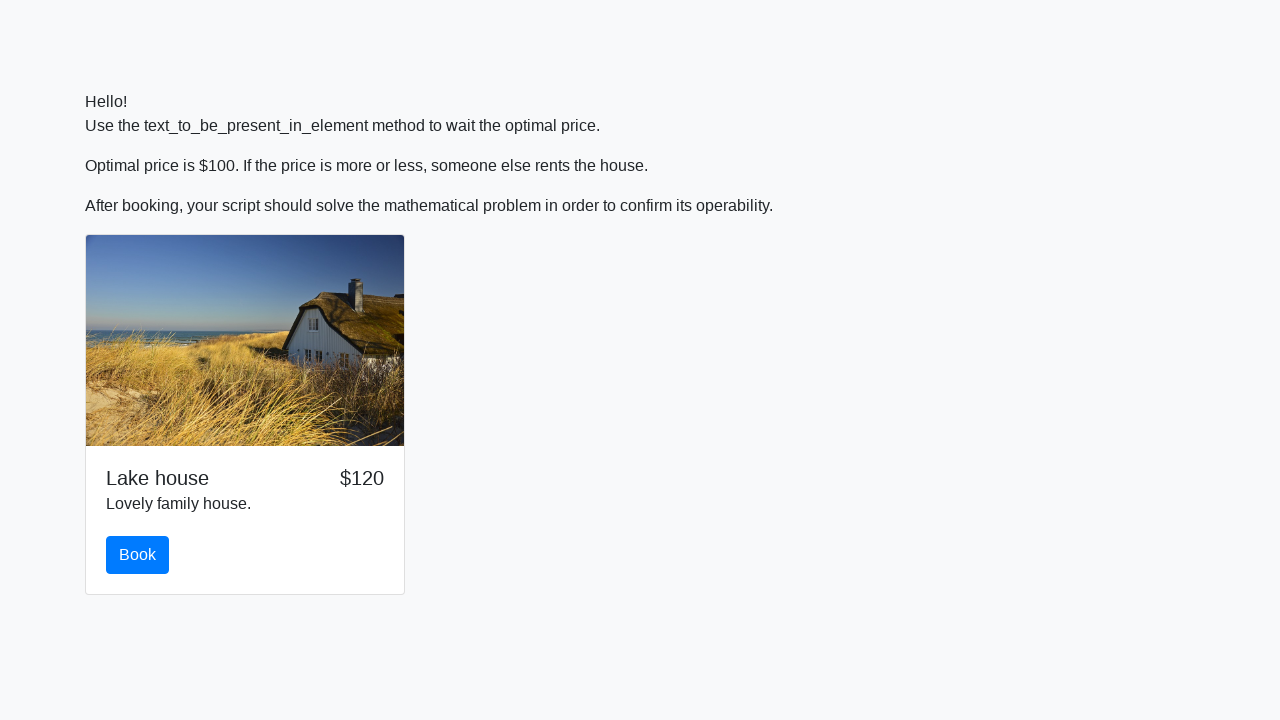